Tests the "Sweets" navbar link navigation to the sweets browsing page

Starting URL: https://sweetshop.netlify.app/

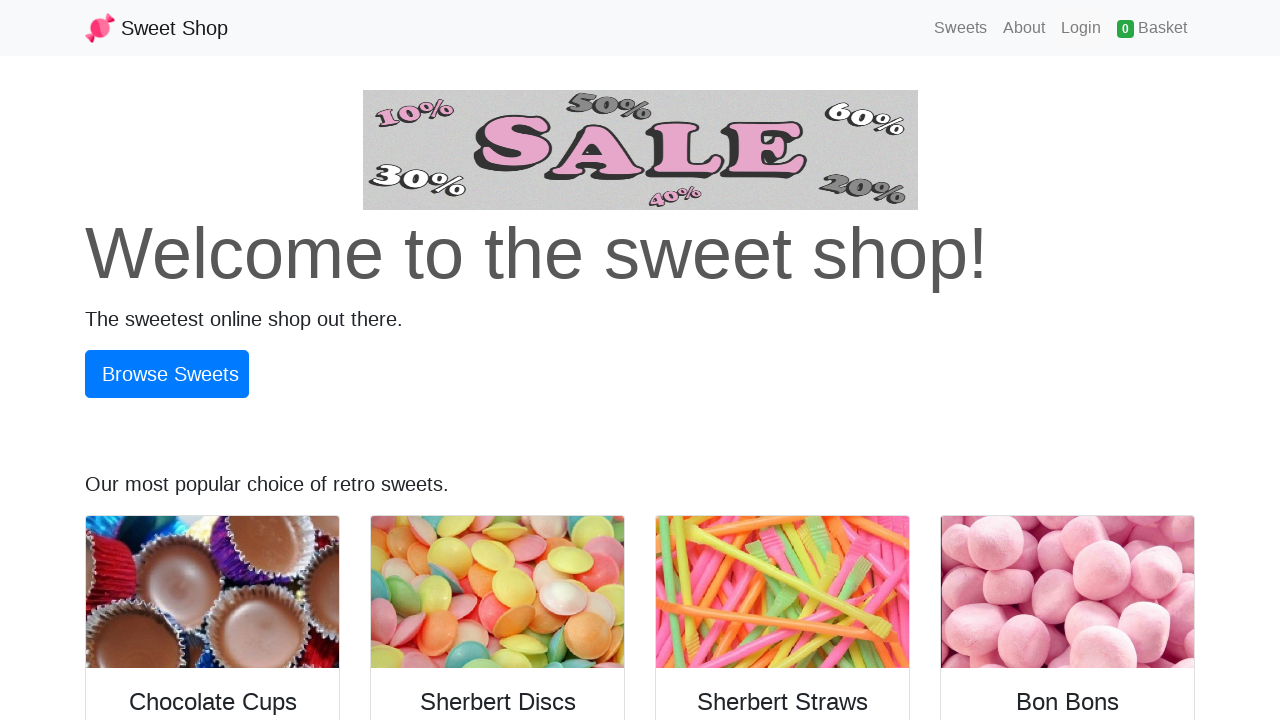

Clicked 'Sweets' navbar link at (961, 28) on internal:role=link[name="Sweets"s]
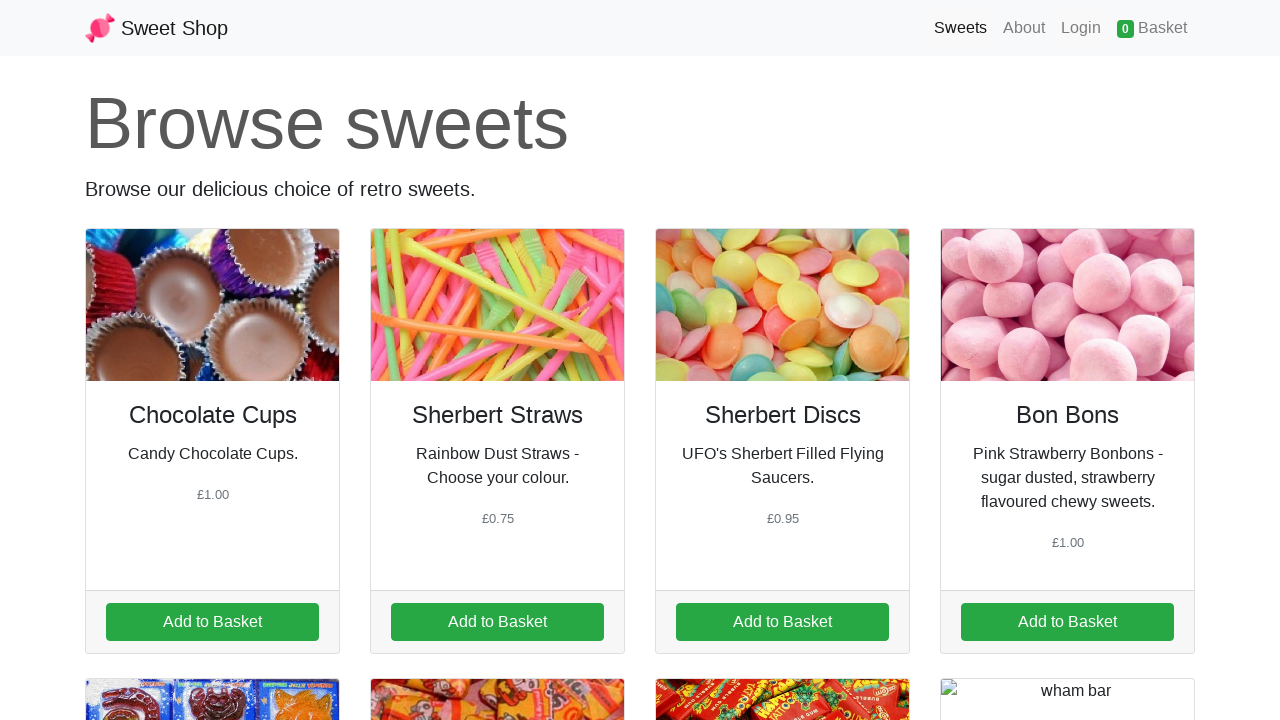

Navigated to sweets browsing page - verified heading loaded
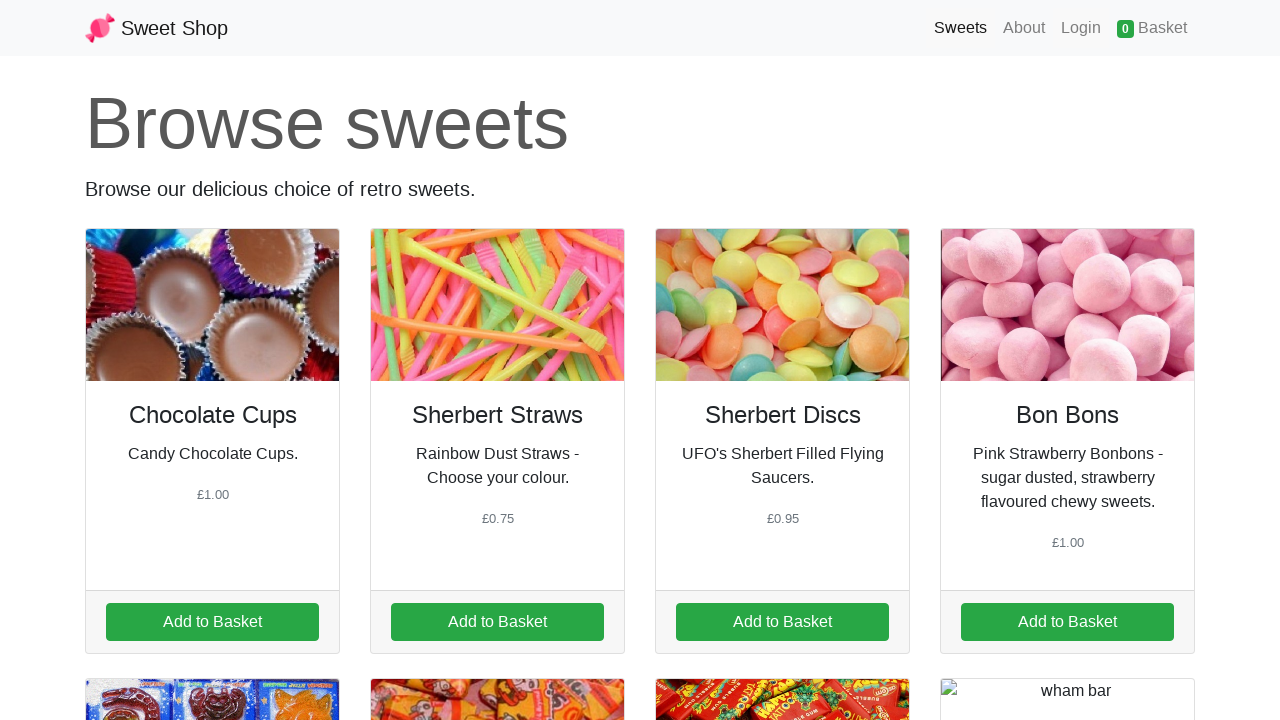

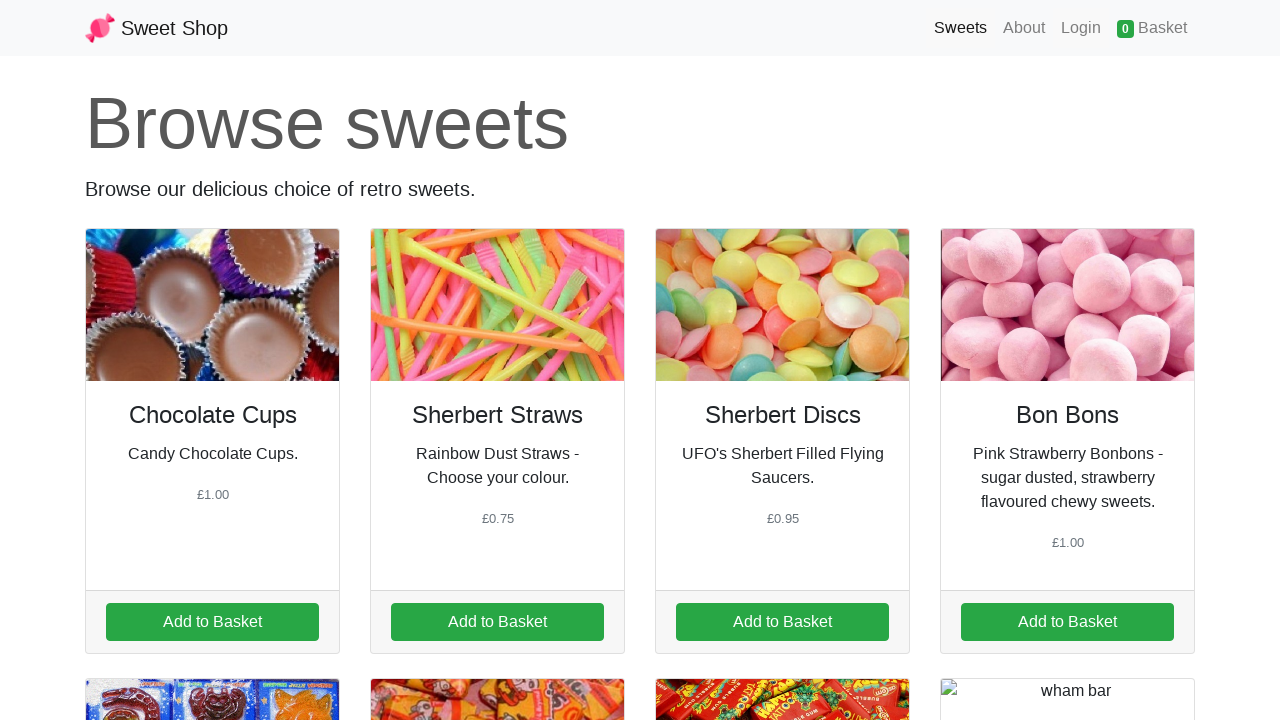